Verifies that the FIFA homepage loads correctly and has a title containing "FIFA"

Starting URL: https://www.fifa.com/en/home

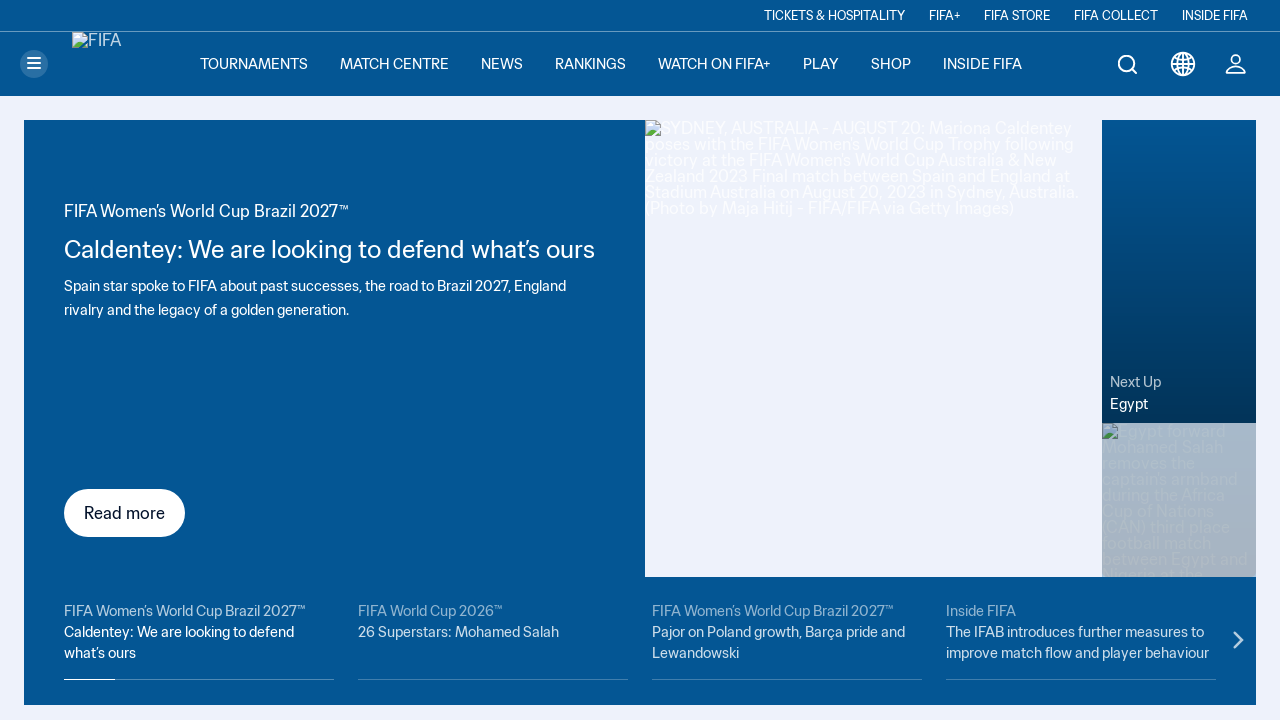

Verified that page title contains 'FIFA'
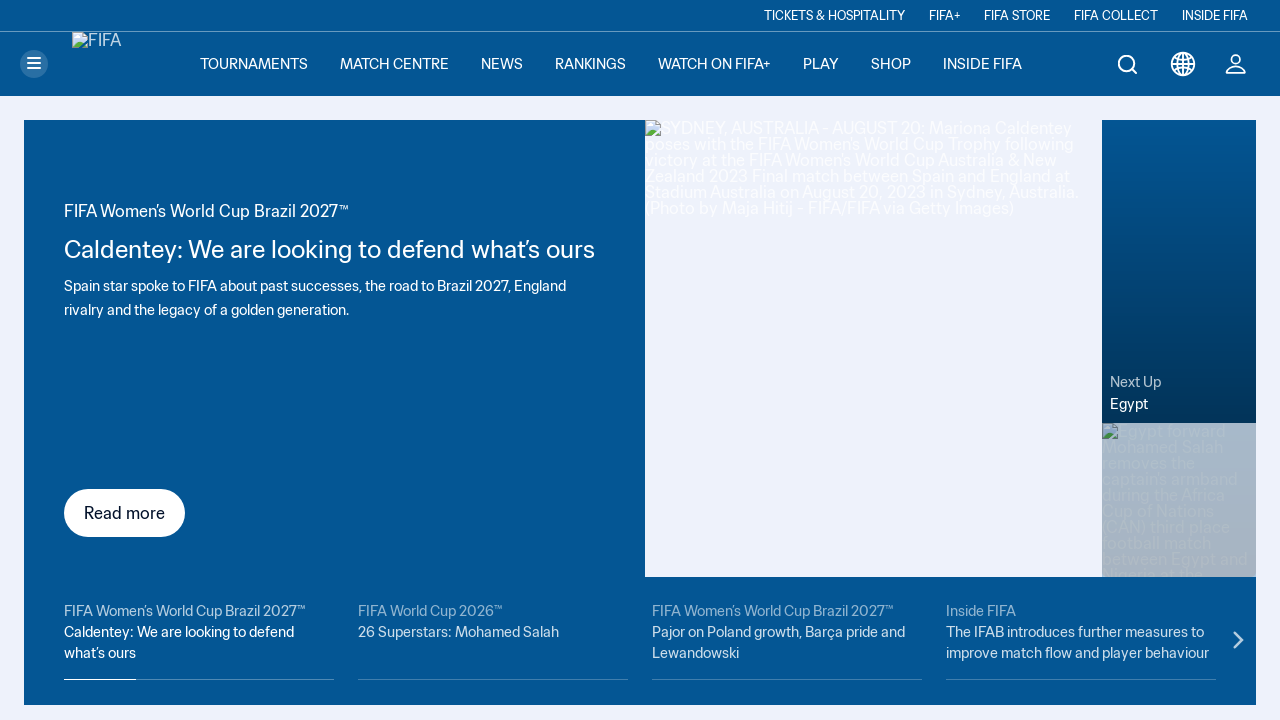

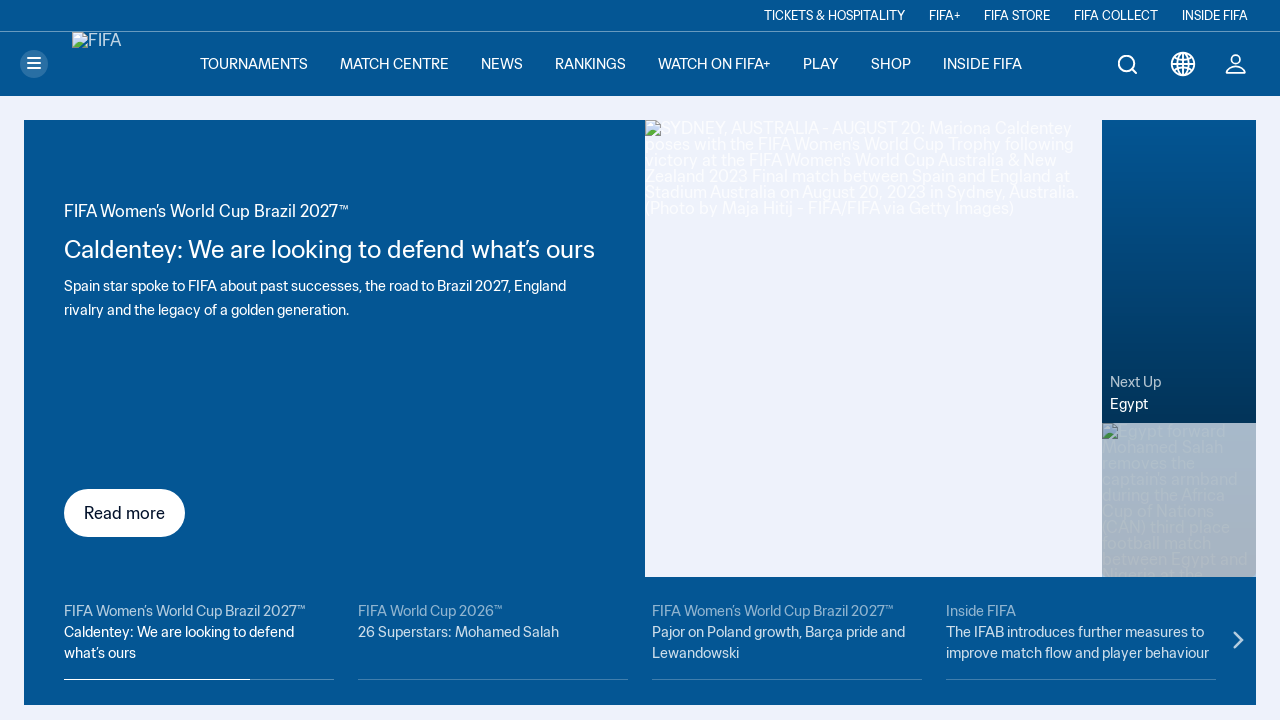